Navigates to a PyPI package page, extracts package information (name, pip command, release date, description, maintainers), and clicks the copy button for the pip install command

Starting URL: https://pypi.org/project/requests/

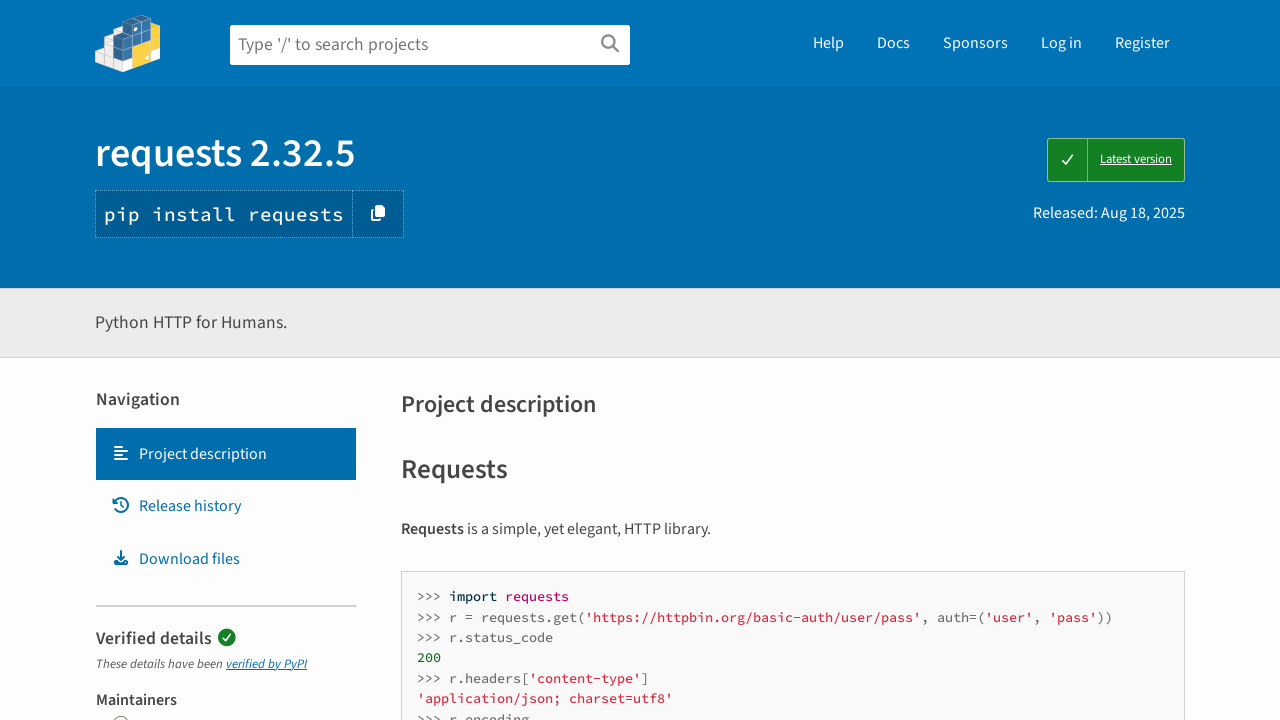

Waited for package header name to load
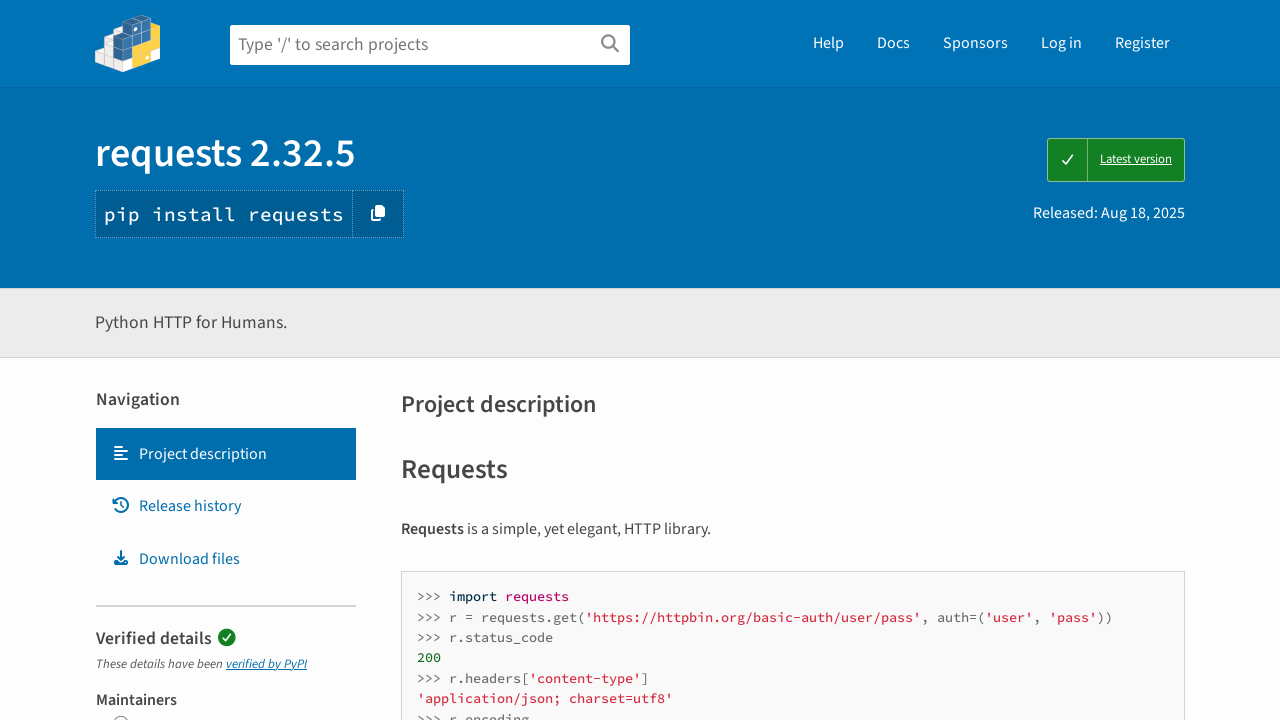

Waited for pip command section to load
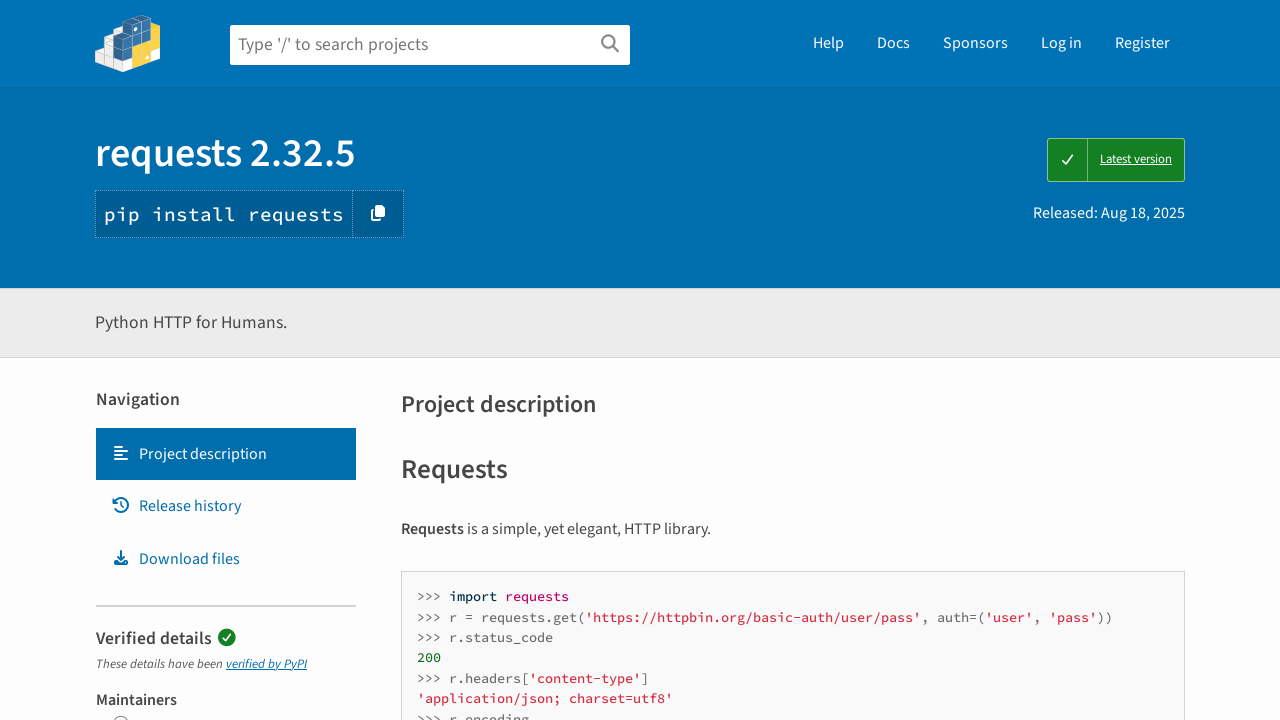

Waited for package description to load
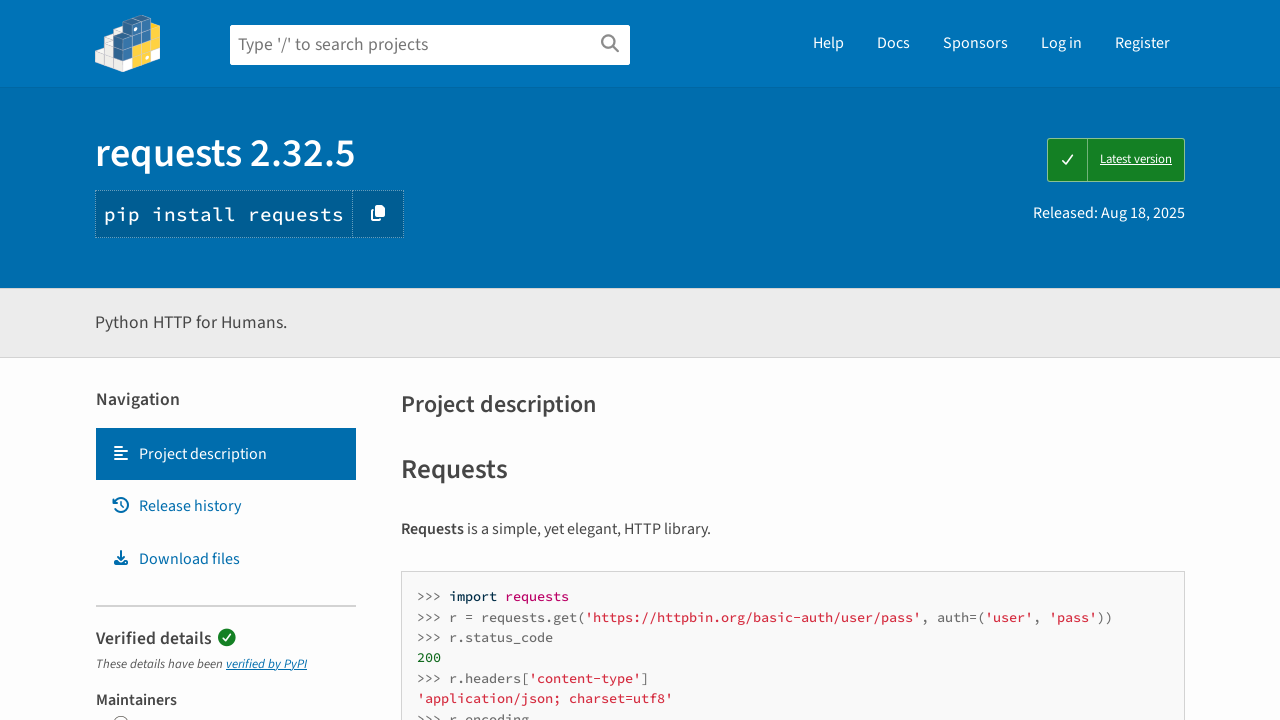

Clicked the copy button for pip install command at (378, 214) on .package-header__pip-instructions button
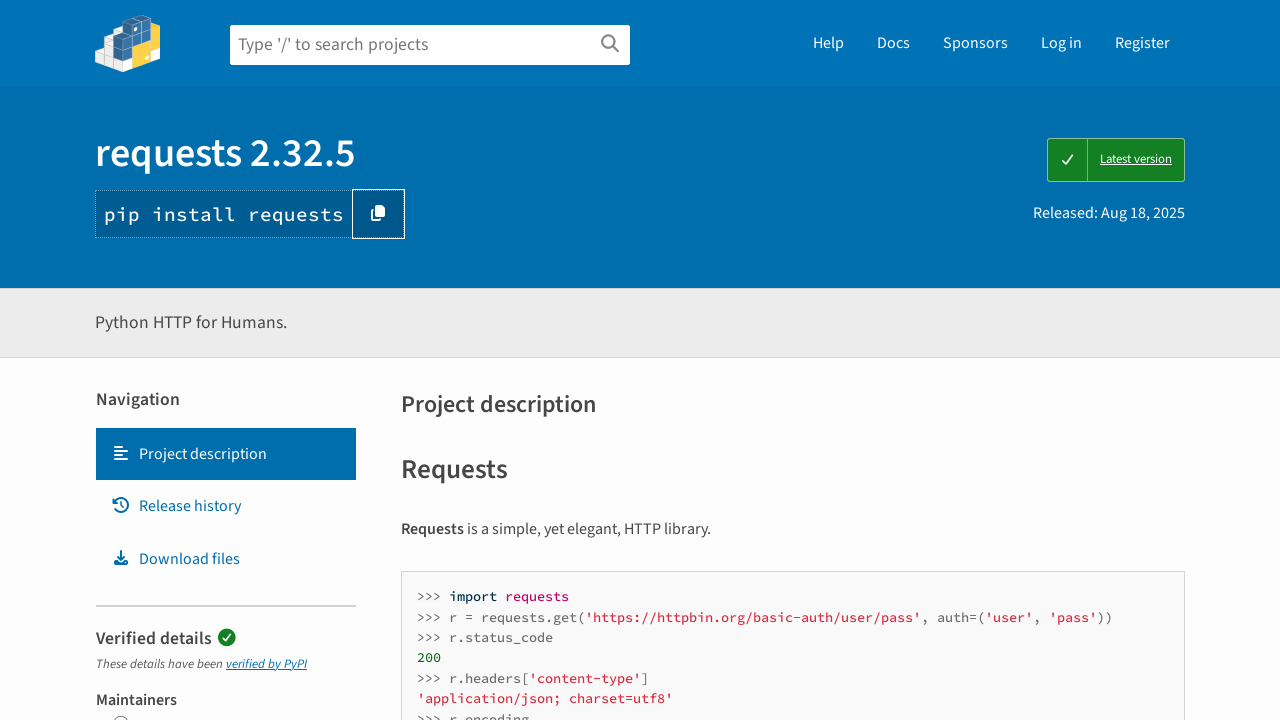

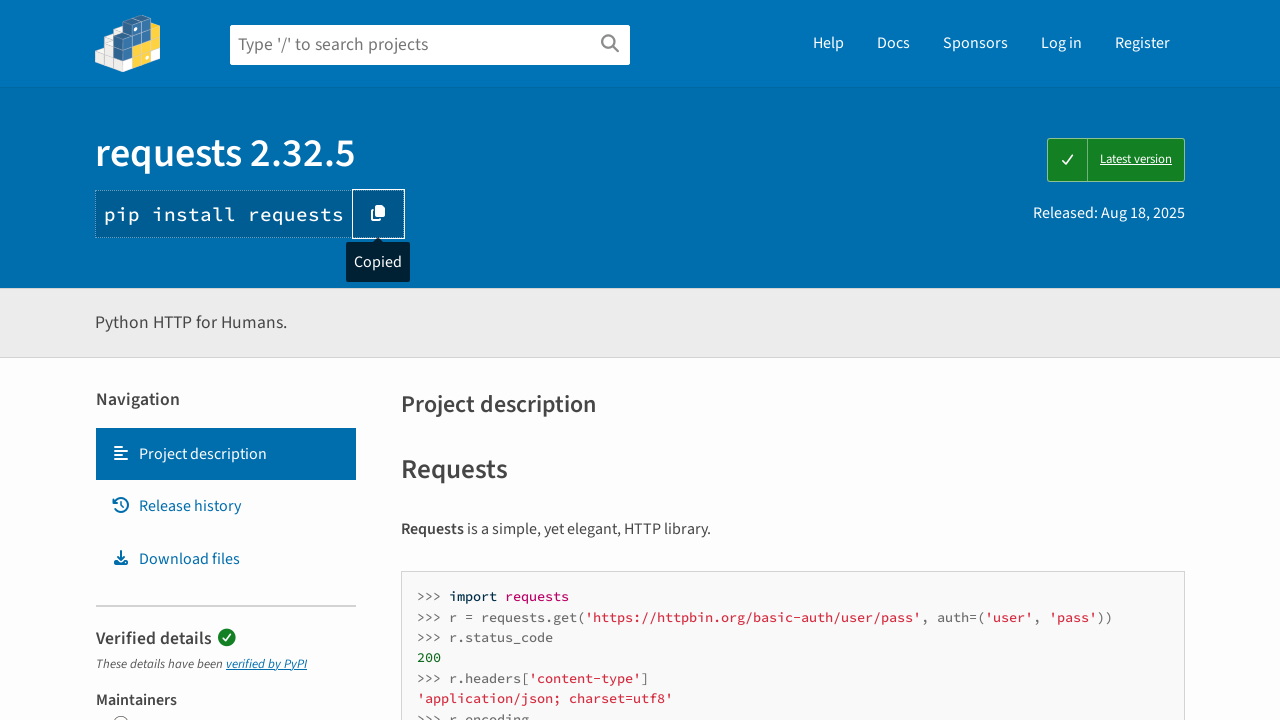